Tests the sorting functionality by clicking the Name sorting option and verifying items are sorted alphabetically.

Starting URL: https://yayu.dev/playground

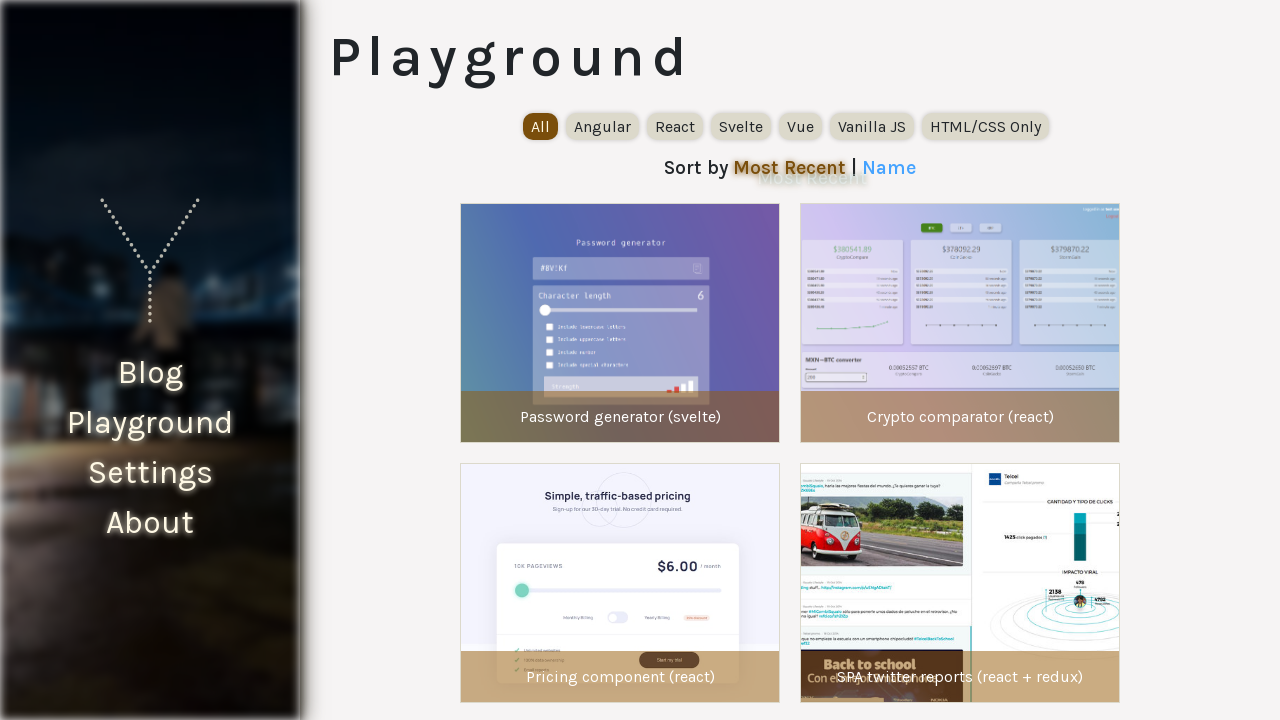

Waited for experiment items to load
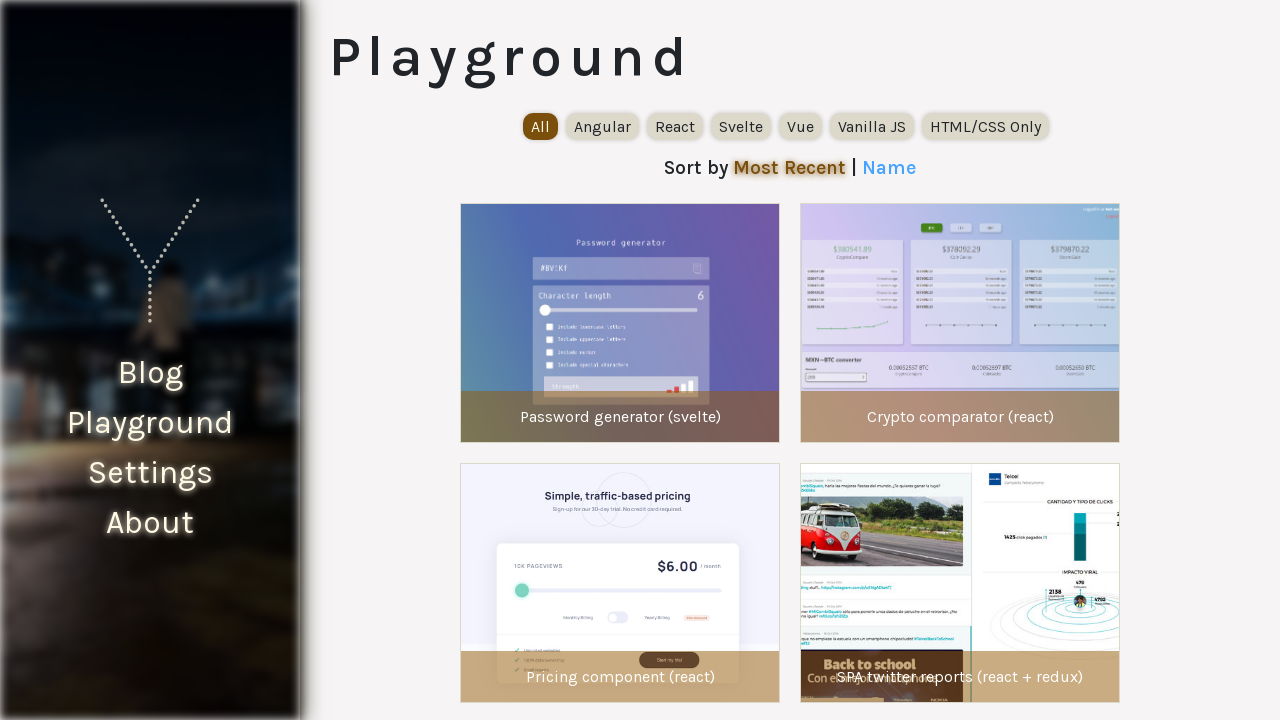

Located the sorting options container
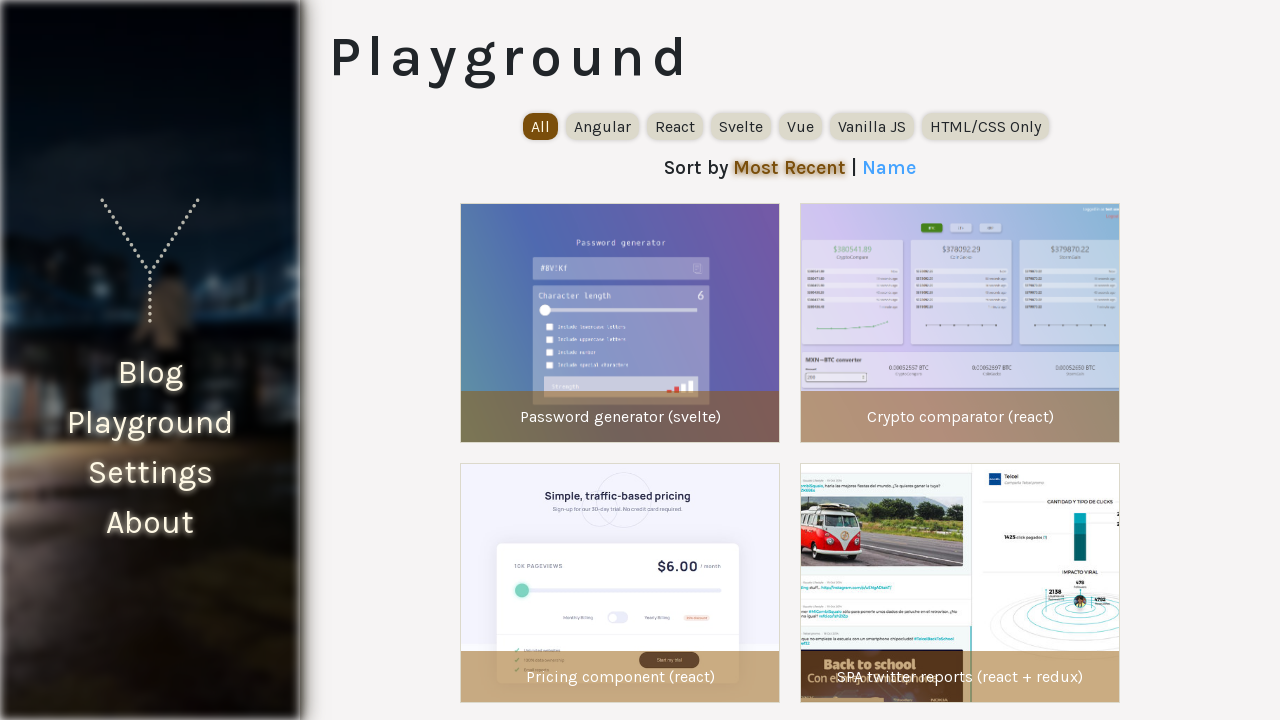

Located the Name sorting button
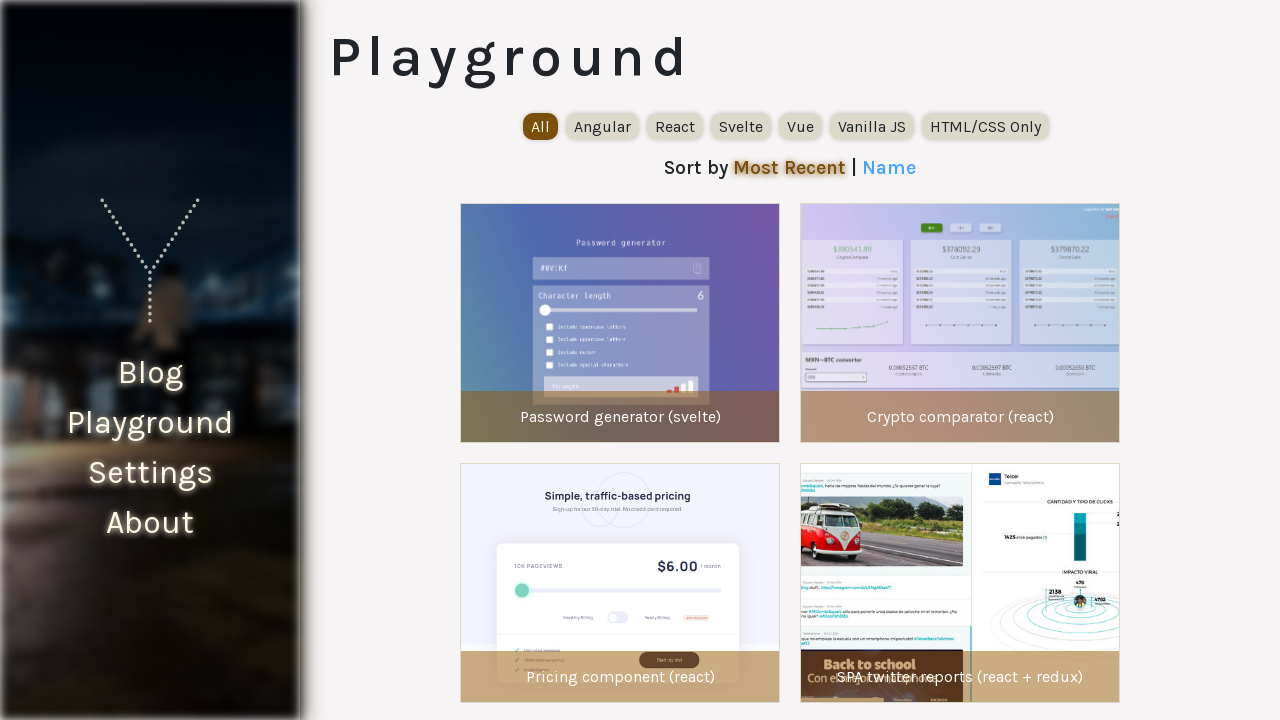

Clicked the Name sorting button at (889, 168) on internal:testid=[data-testid="playground-sorting-options"s] >> internal:text="Na
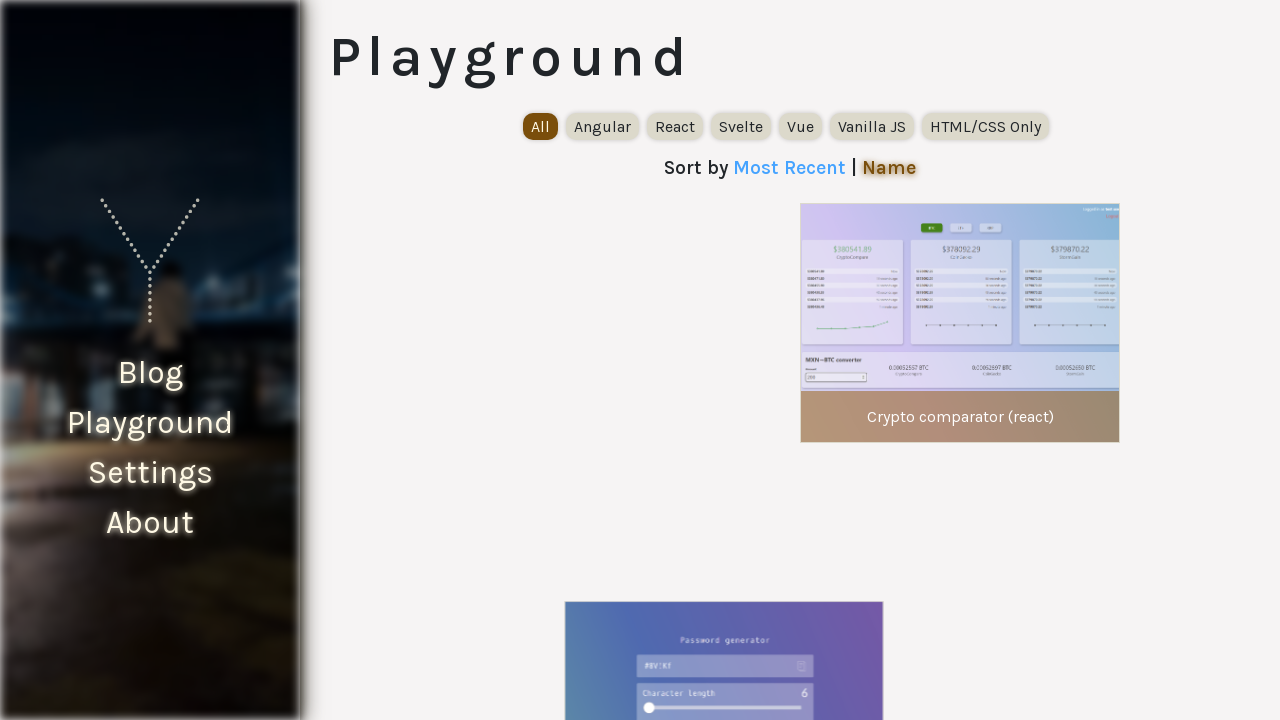

Waited 500ms for sorting to take effect
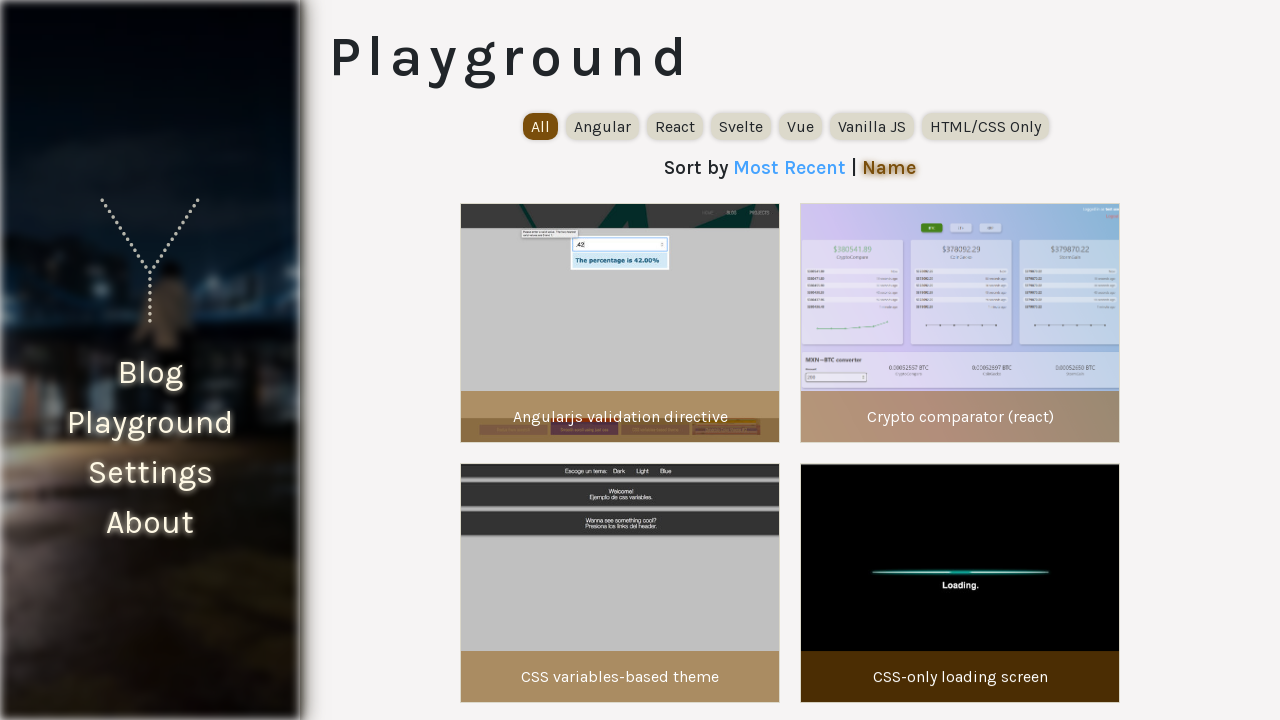

Verified experiment items are present after sorting
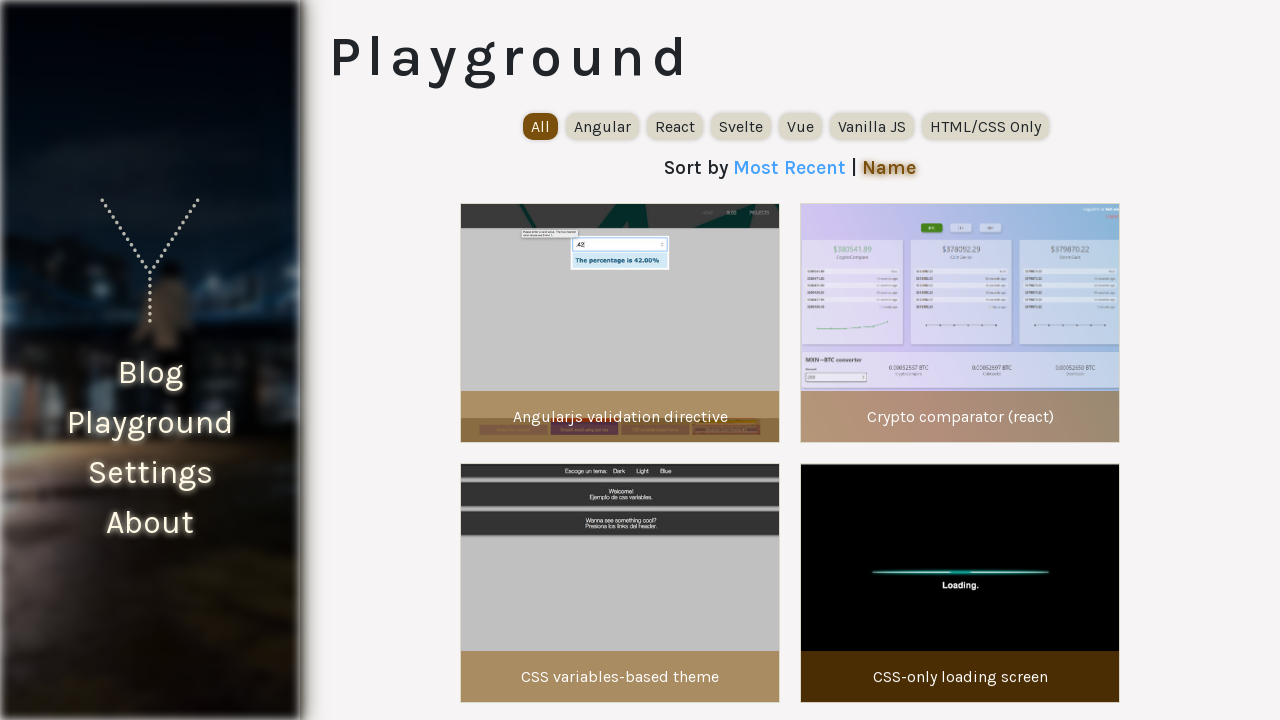

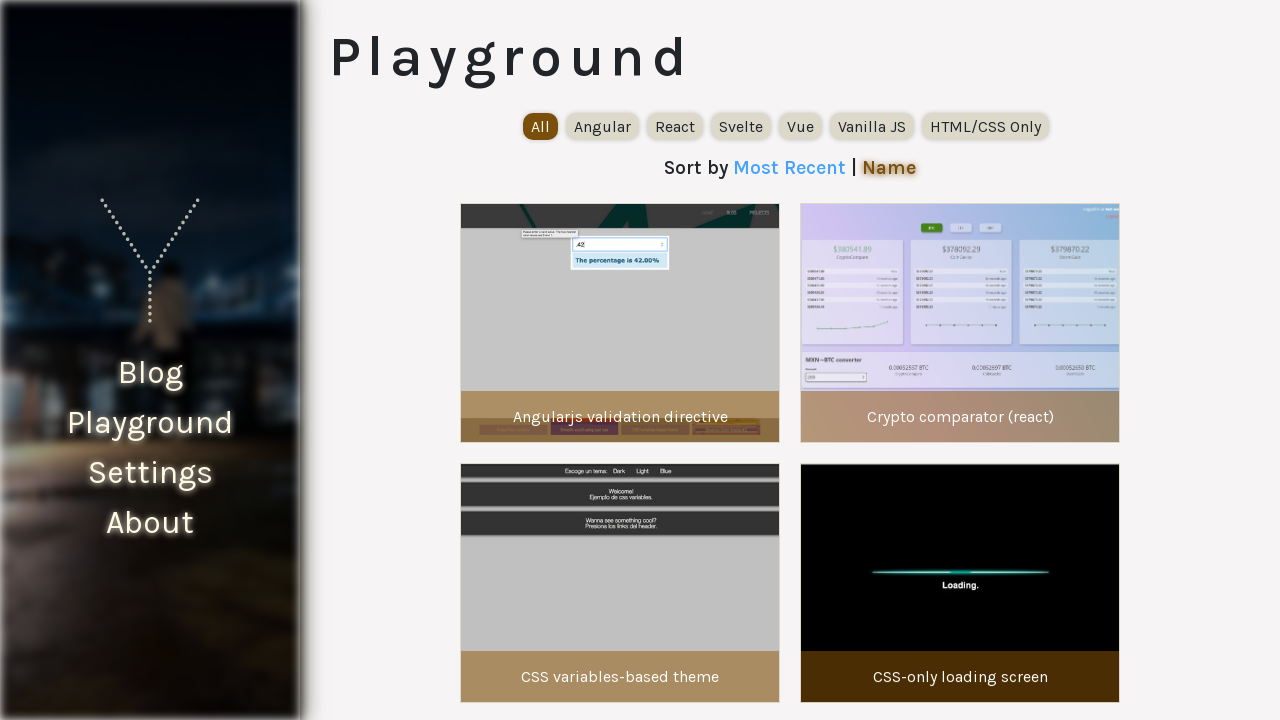